Navigates to the Formula 1 drivers championship standings page and verifies that the results table with driver data is displayed

Starting URL: https://www.formula1.com/en/results/2025/drivers

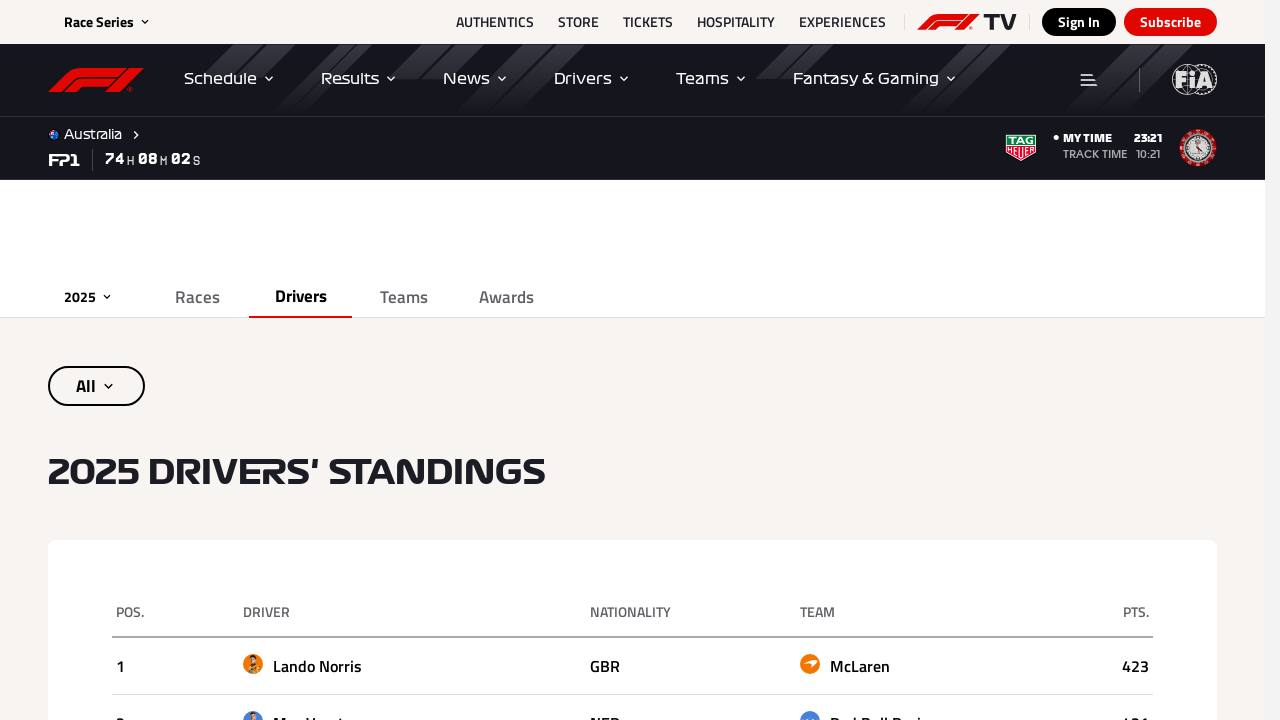

Navigated to Formula 1 drivers championship standings page for 2025
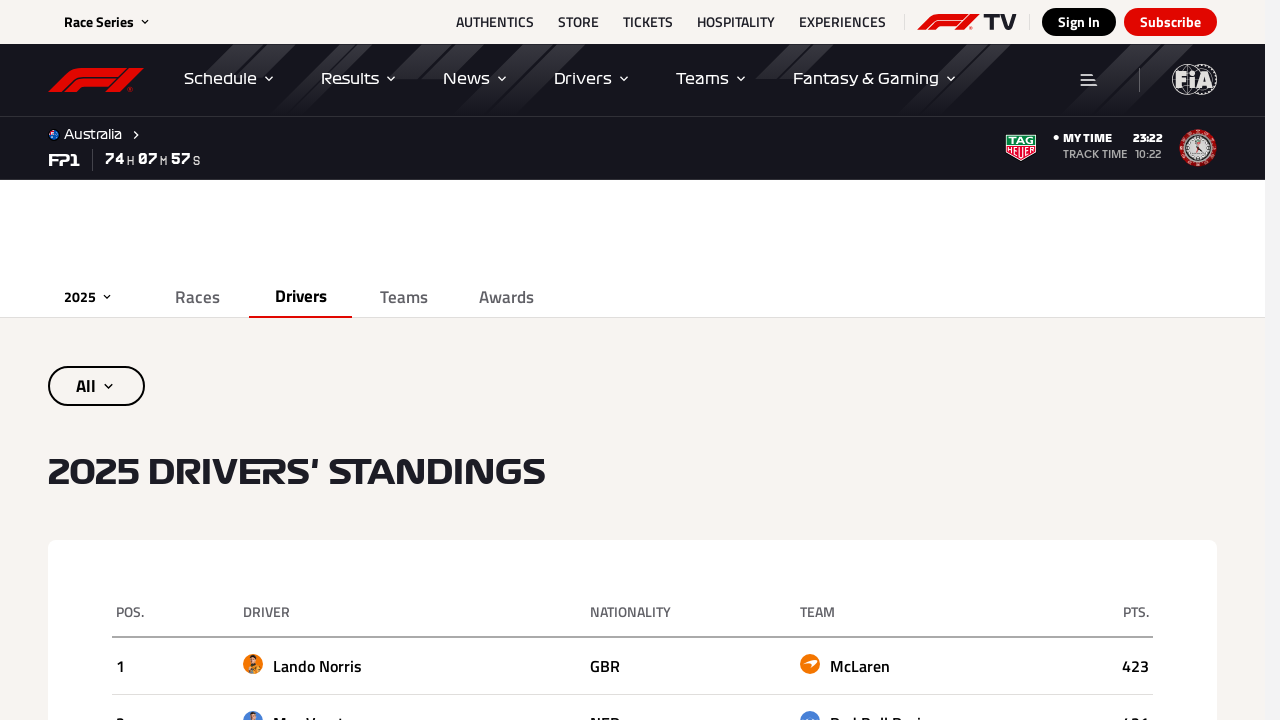

Results table with driver data loaded and is visible
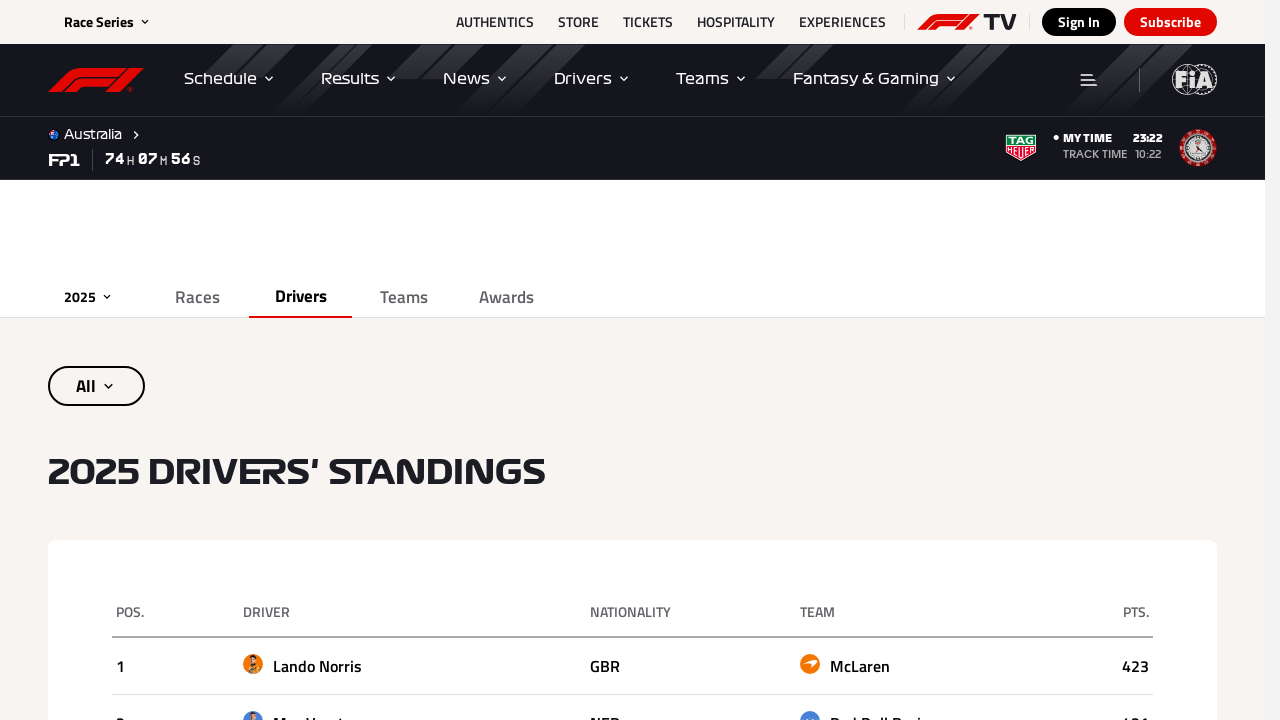

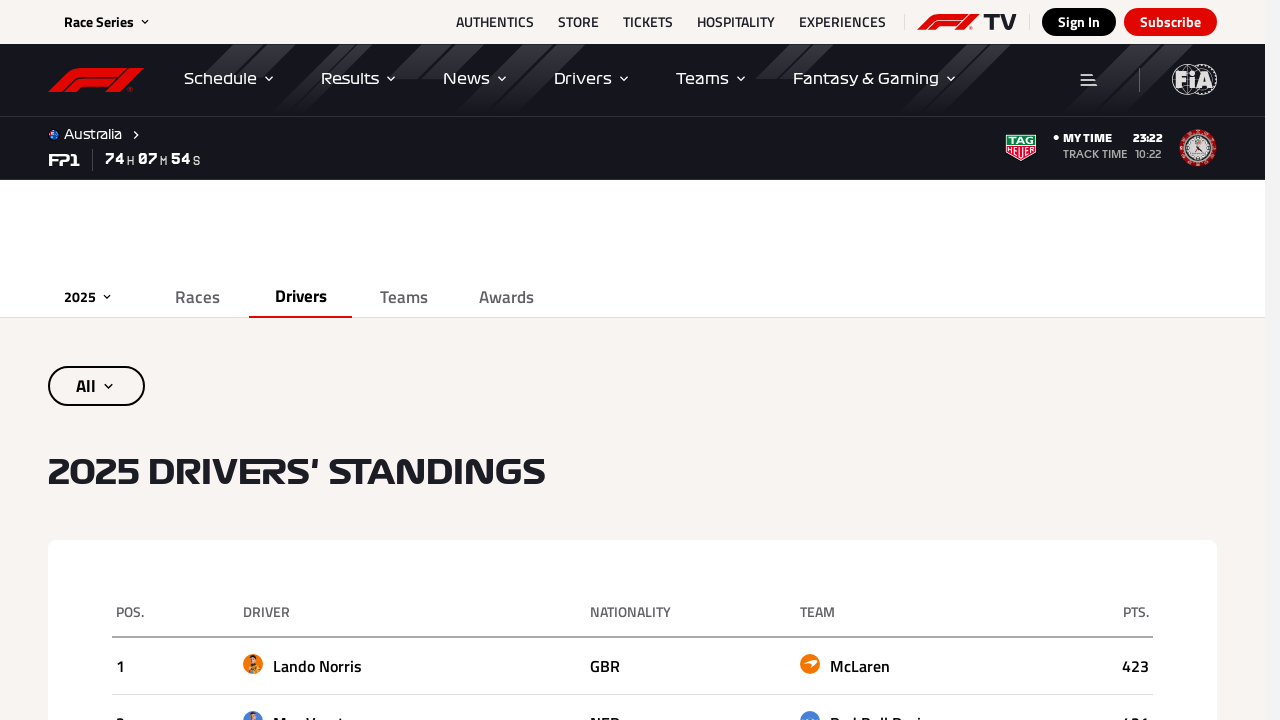